Tests sending text input to a prompt alert by navigating to the prompt section and entering text

Starting URL: https://demo.automationtesting.in/Alerts.html

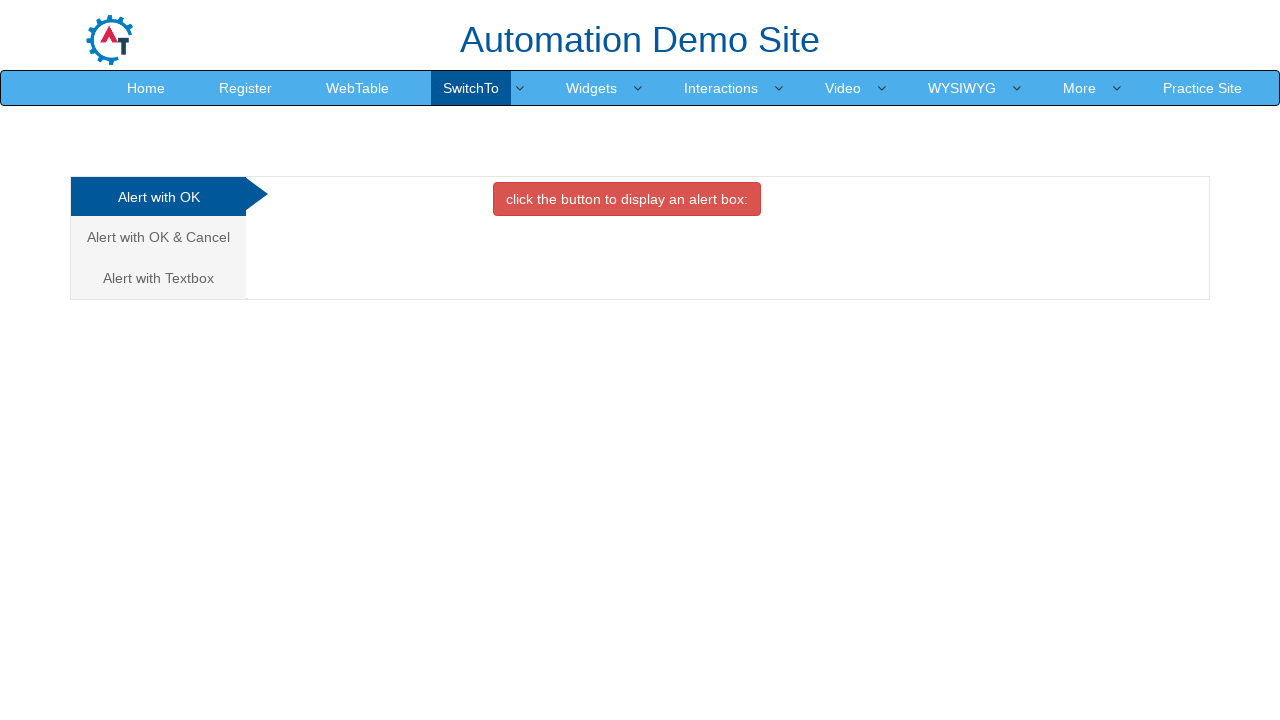

Clicked on the prompt alert tab at (158, 278) on xpath=/html/body/div[1]/div/div/div/div[1]/ul/li[3]/a
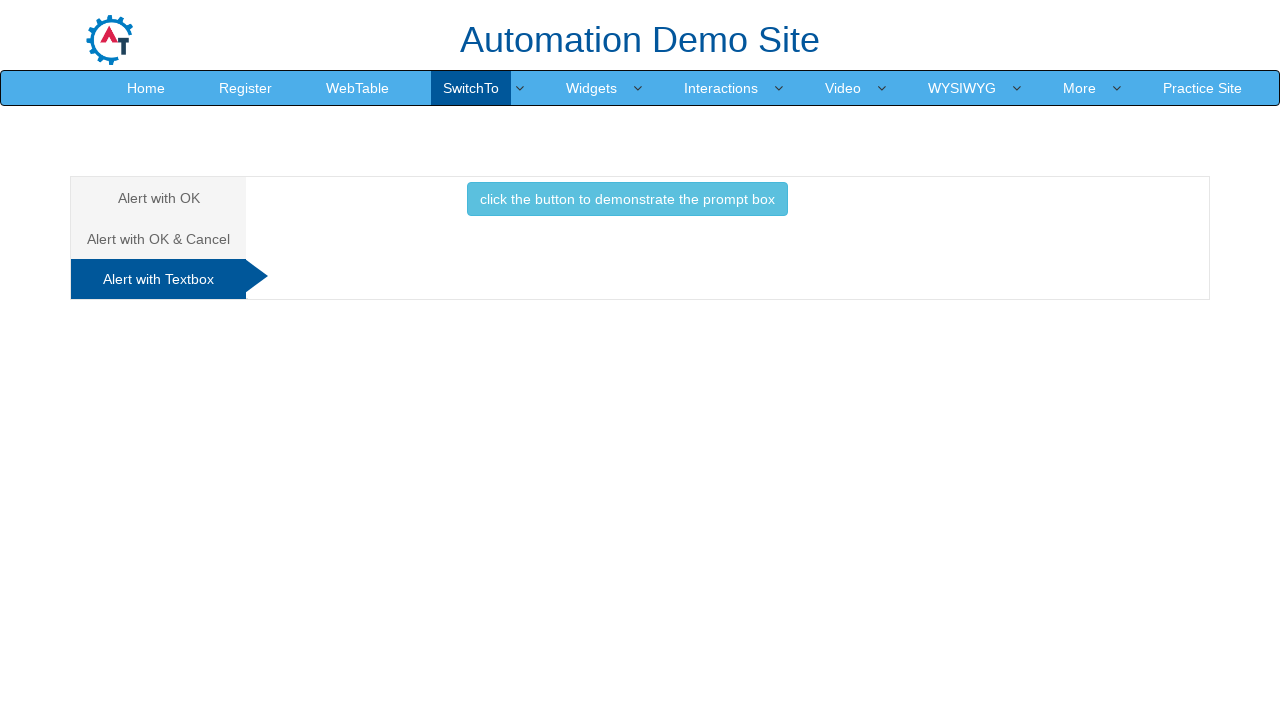

Clicked button to trigger prompt dialog at (627, 199) on xpath=/html/body/div[1]/div/div/div/div[2]/div[3]/button
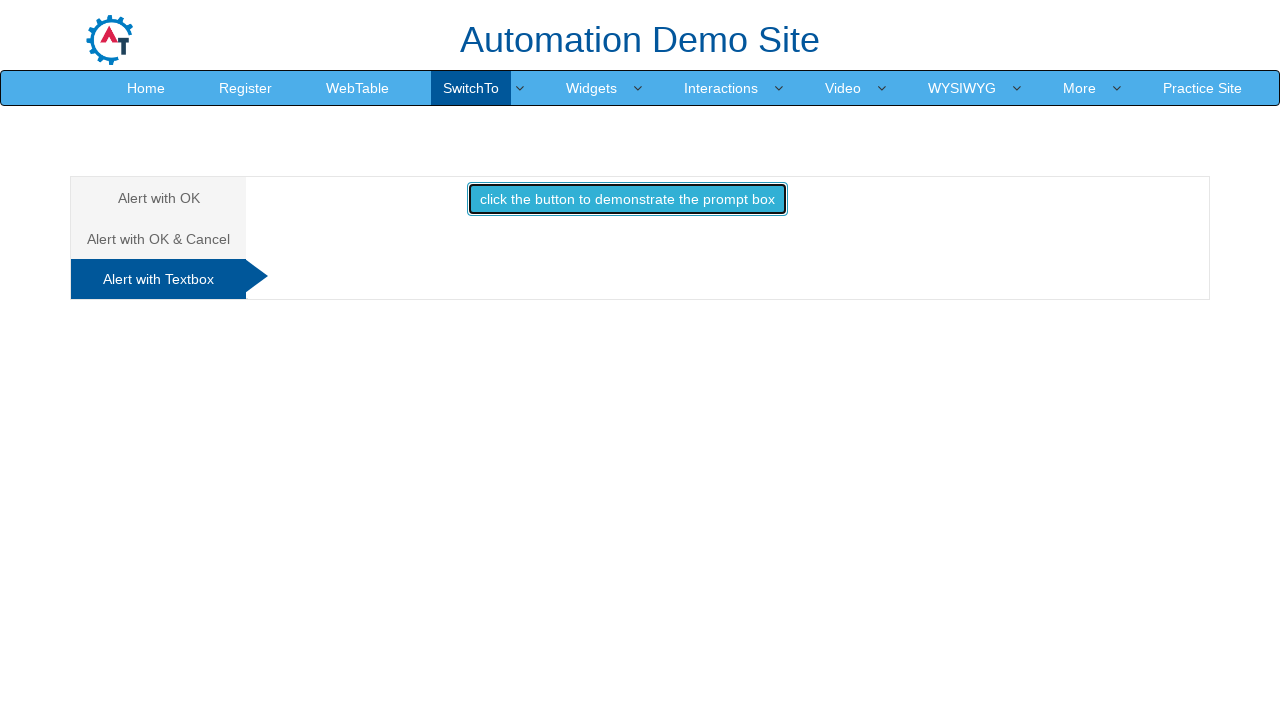

Set up dialog handler to accept prompt with text 'This is a test data'
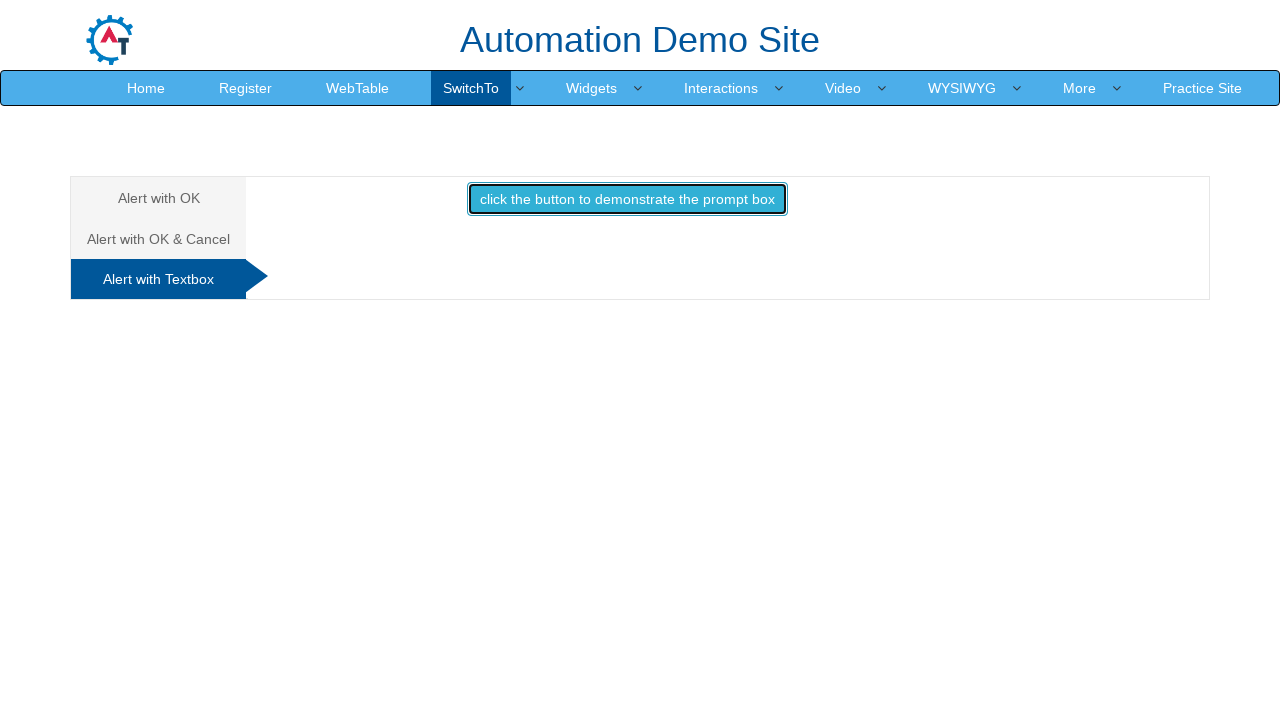

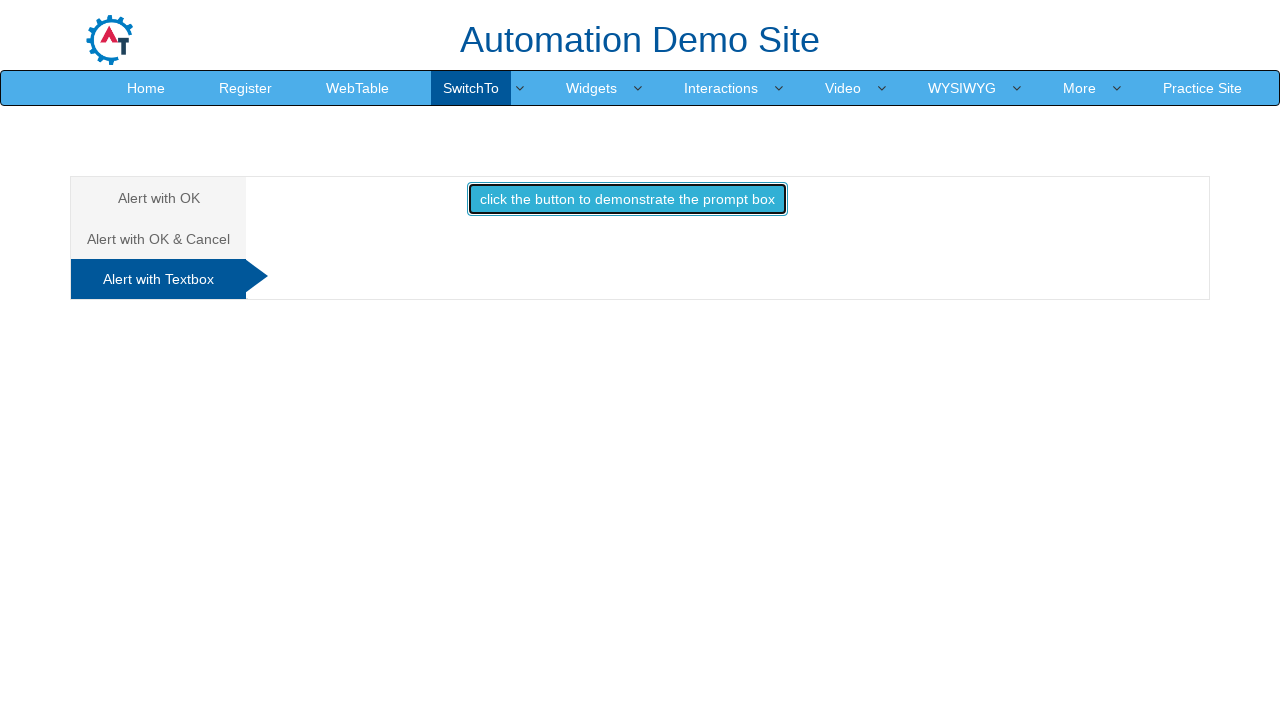